Tests mouse hover events by focusing on a button and hovering over menu items including "Point Me" button, "Mobiles" and "Laptops" links

Starting URL: https://testautomationpractice.blogspot.com/

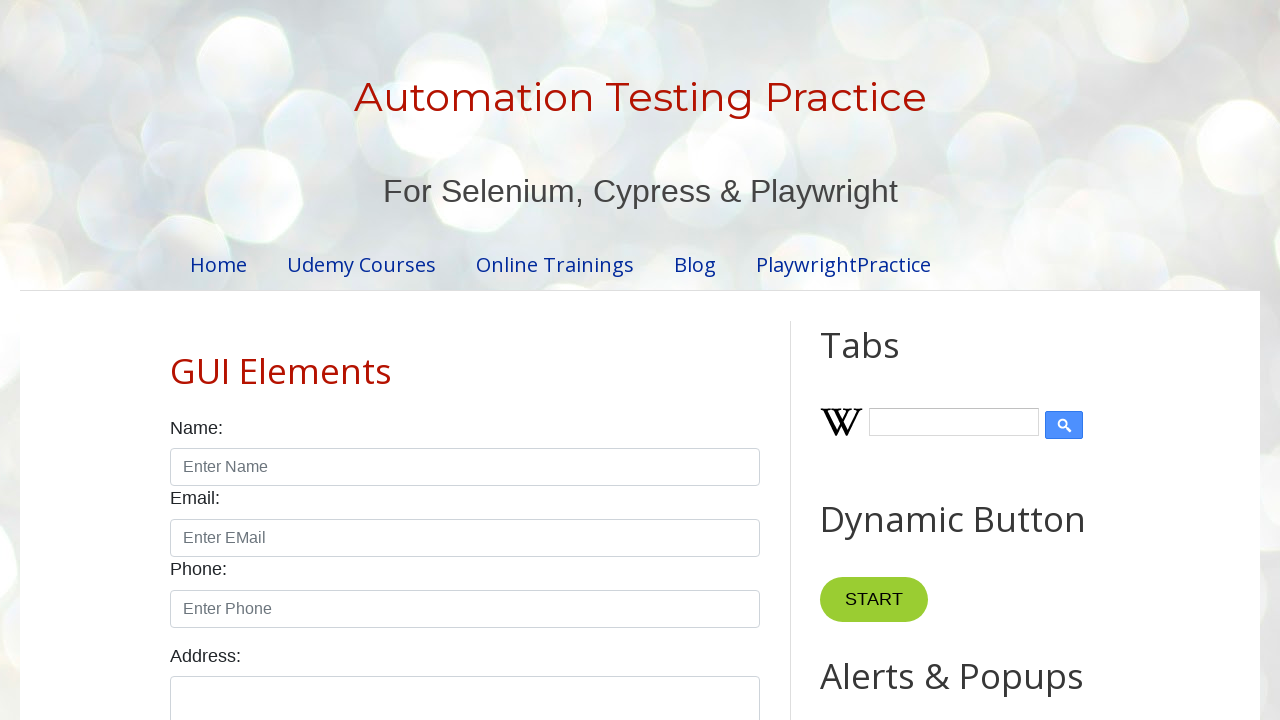

Focused on the 'Point Me' button on xpath=//button[normalize-space()='Point Me']
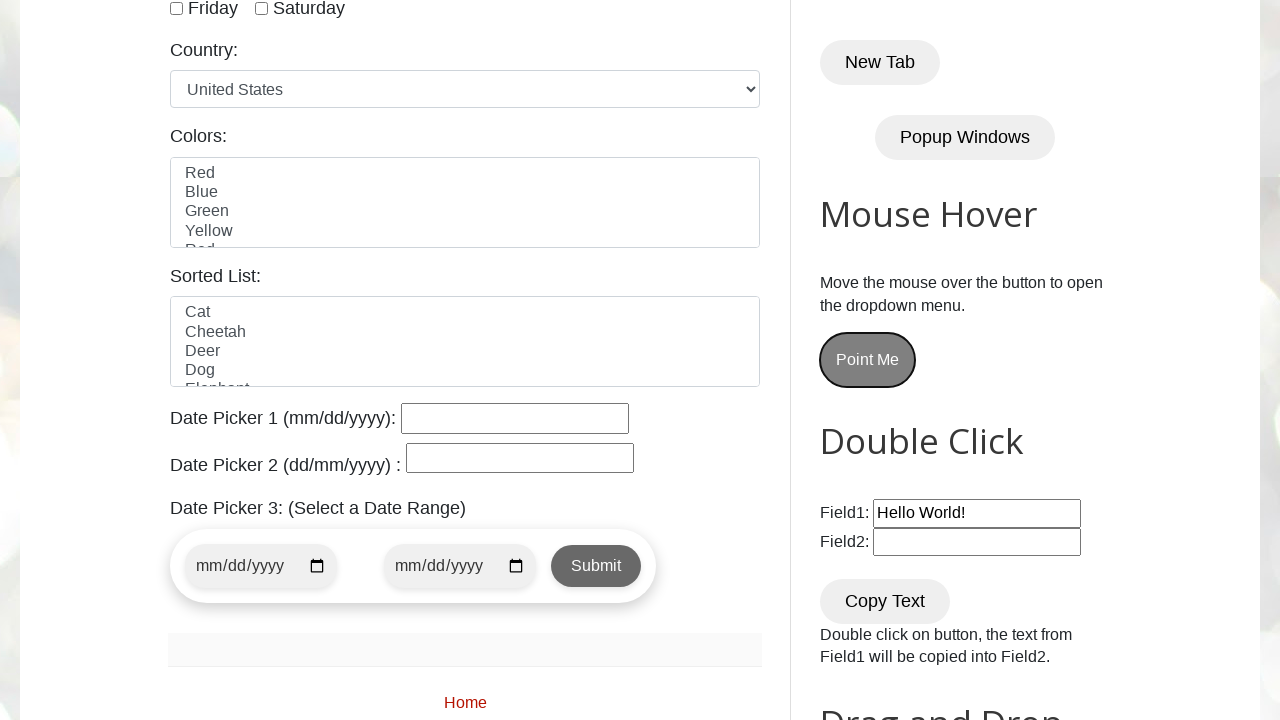

Hovered over the 'Point Me' button at (868, 360) on xpath=//button[normalize-space()='Point Me']
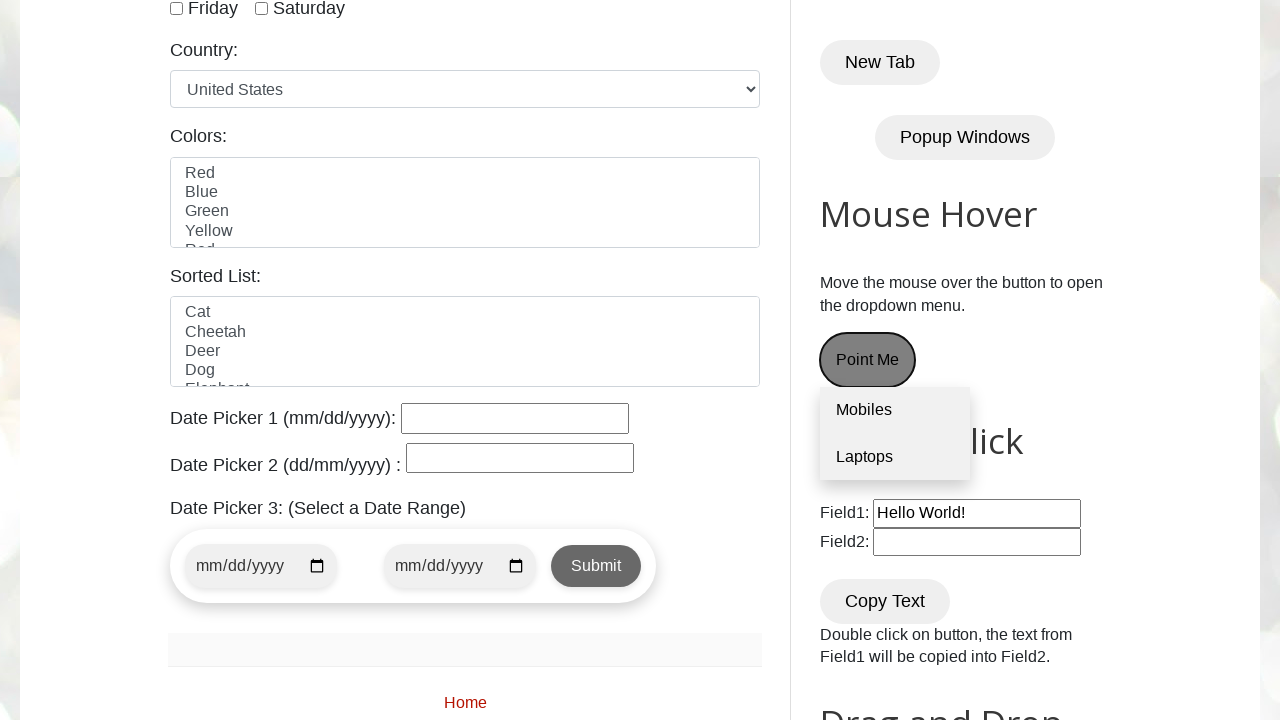

Hovered over the 'Mobiles' menu item at (895, 411) on xpath=//a[normalize-space()='Mobiles']
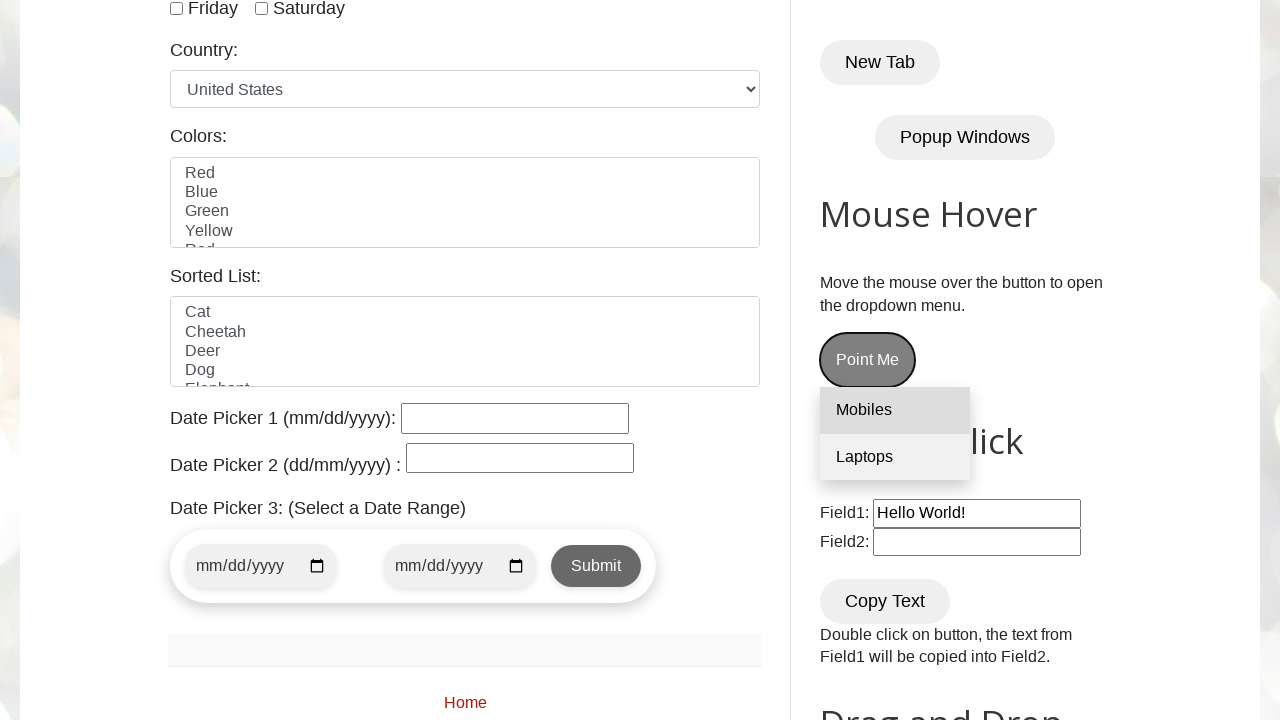

Hovered over the 'Laptops' menu item at (895, 457) on xpath=//a[normalize-space()='Laptops']
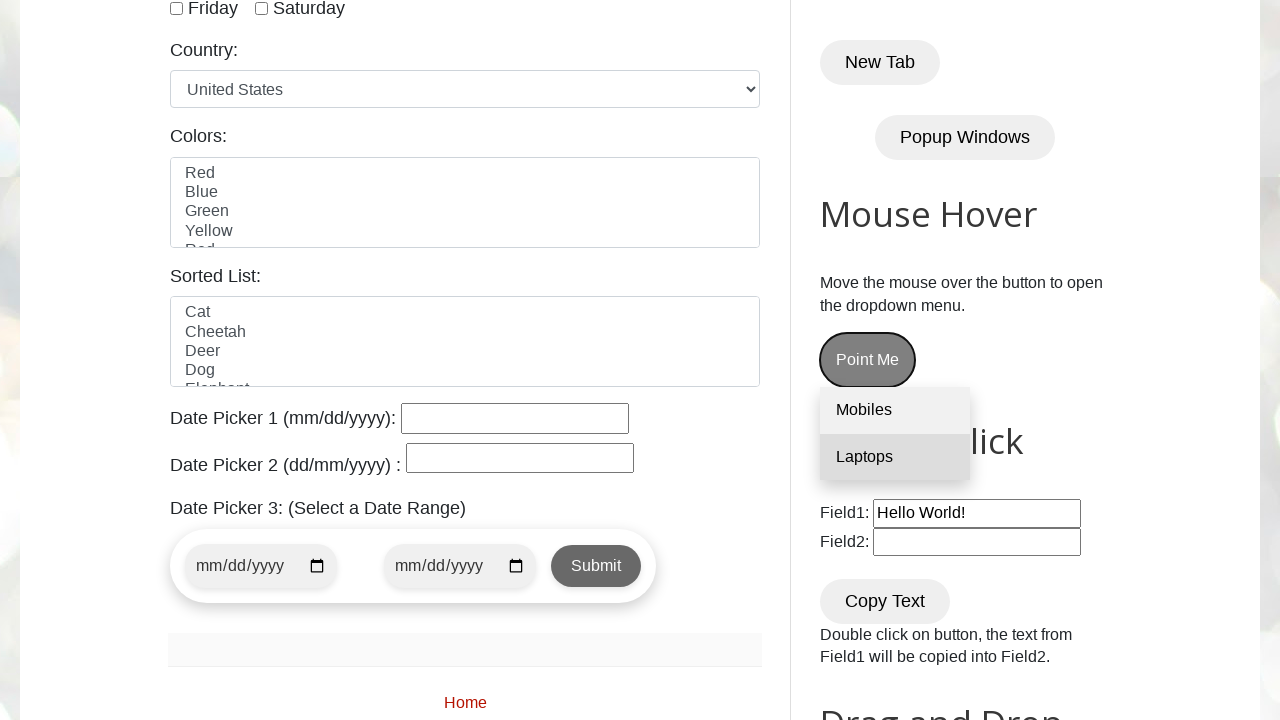

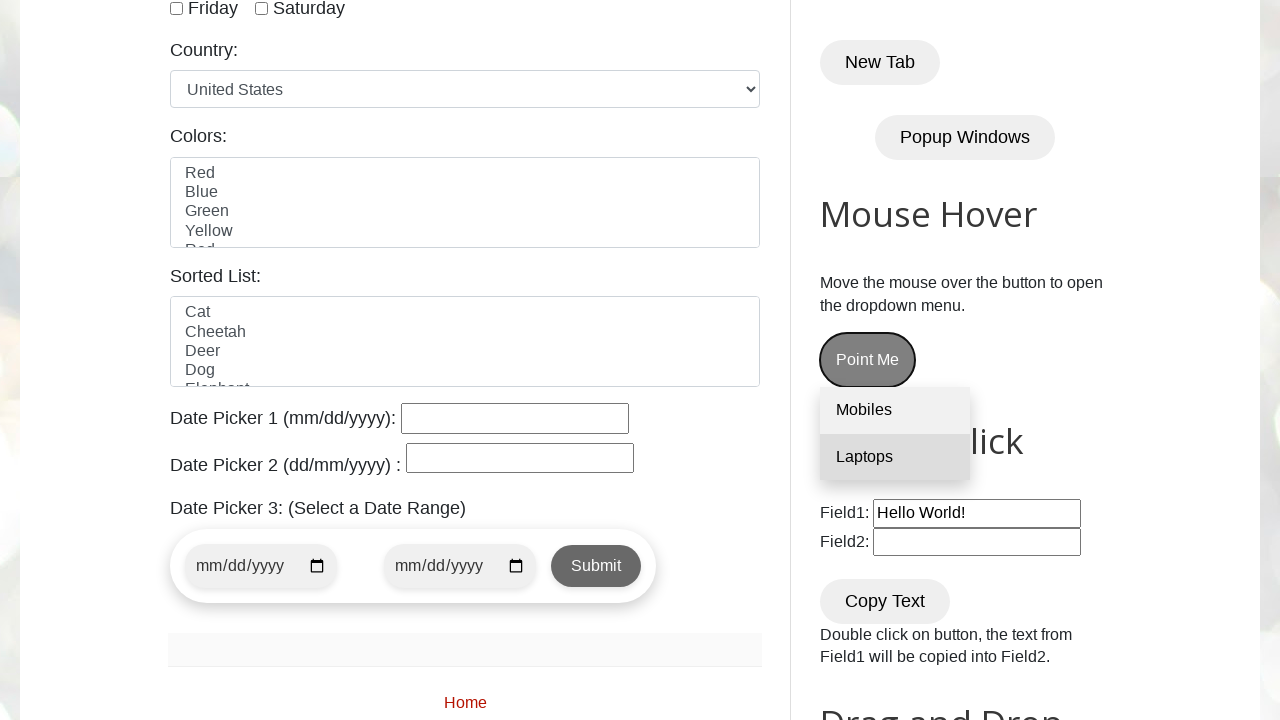